Tests dynamic loading Example 2 where an element appears in the DOM after clicking Start, then verifies the "Hello World!" message.

Starting URL: http://the-internet.herokuapp.com

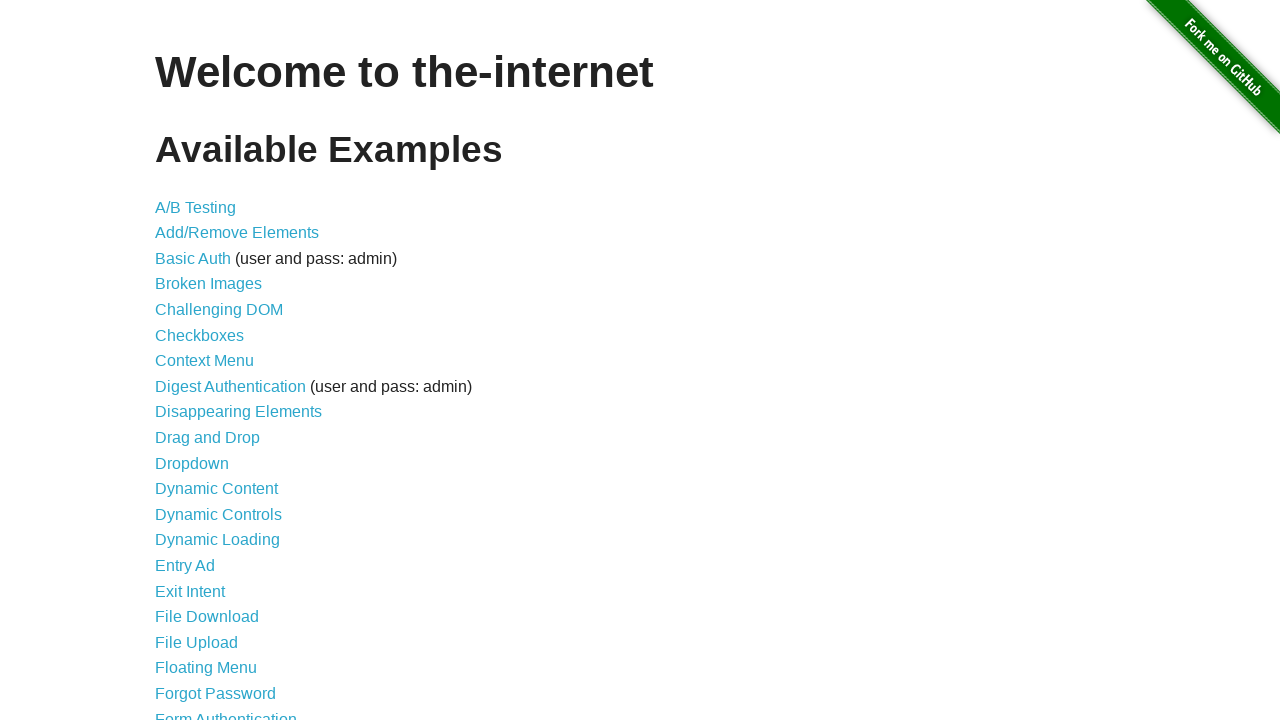

Clicked on Dynamic Loading link at (218, 540) on text=Dynamic Loading
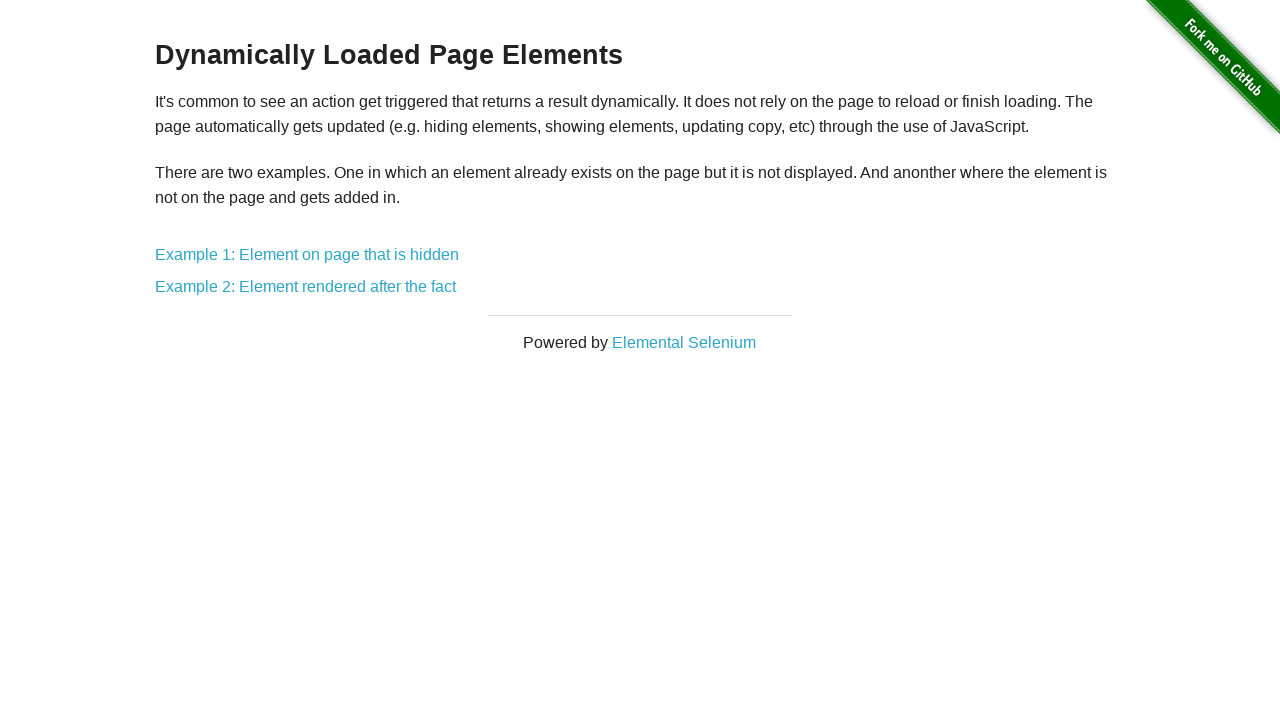

Clicked on Example 2 at (306, 287) on text=Example 2
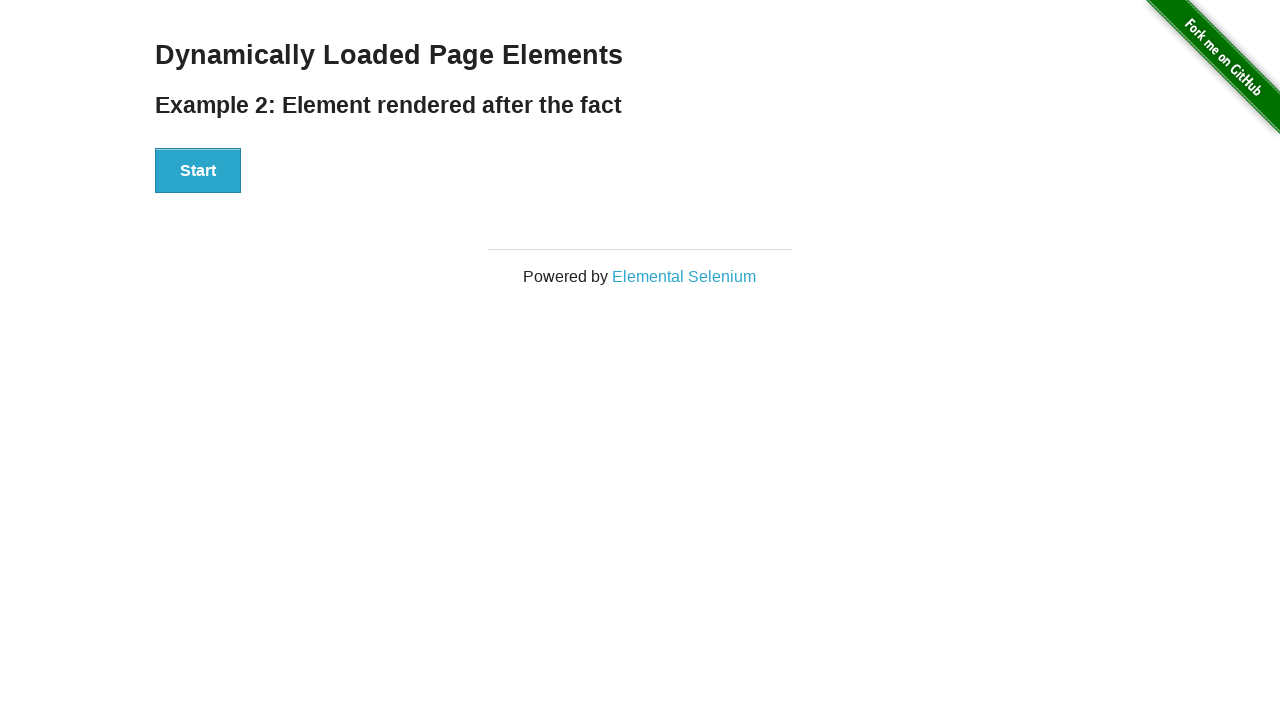

Clicked the Start button to trigger dynamic loading at (198, 171) on #start button
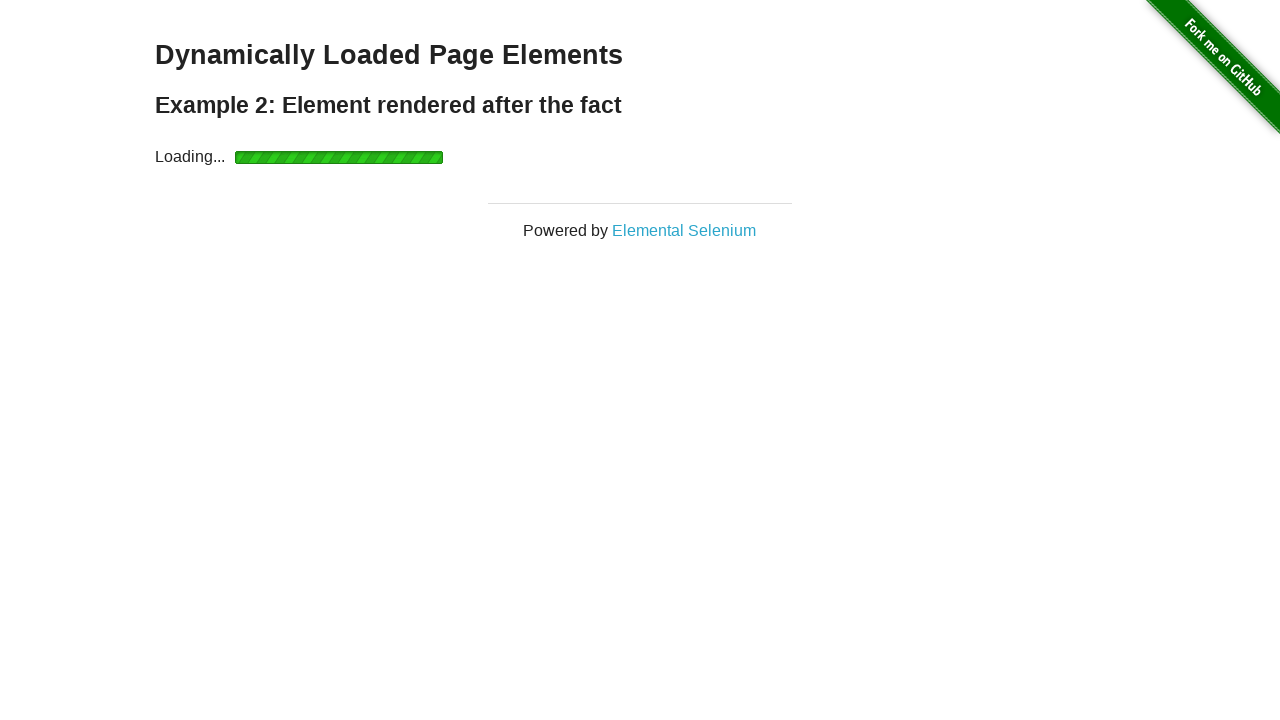

Element appeared in DOM after dynamic loading completed
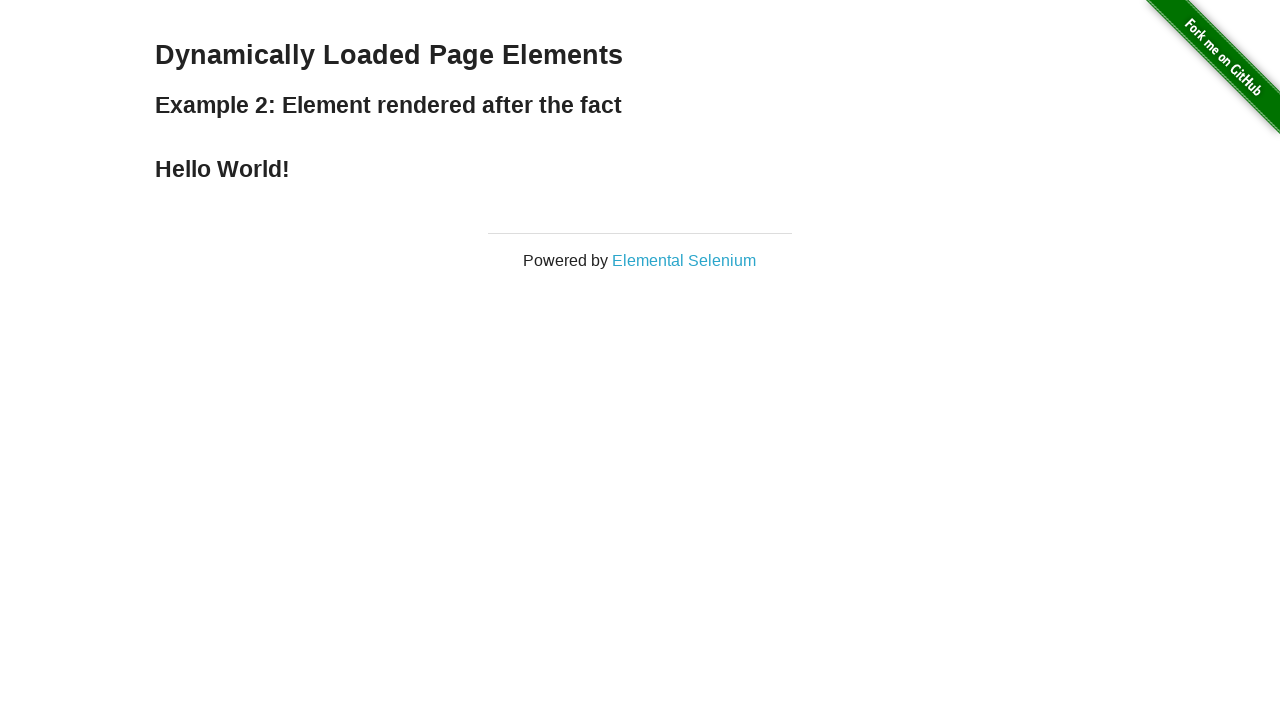

Verified 'Hello World!' message is displayed
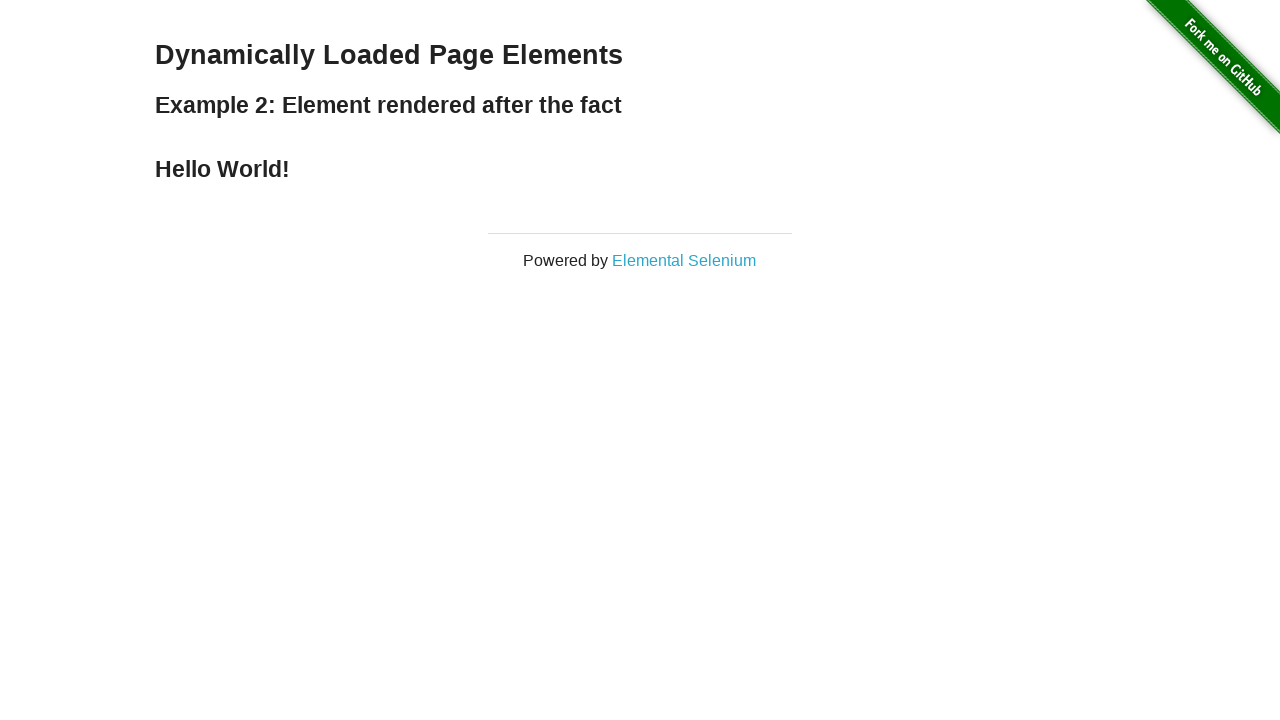

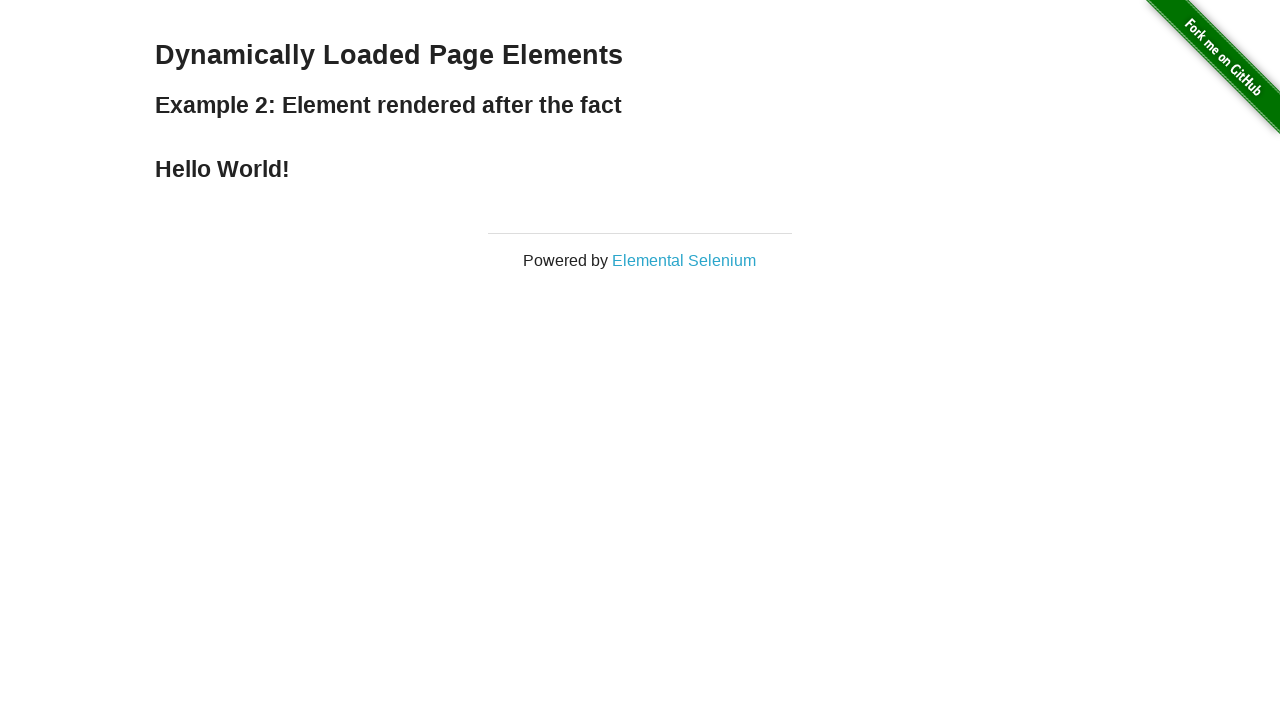